Tests various Playwright selector methods (id, CSS, XPath, text) by interacting with form elements on the Sauce Demo test site. Demonstrates different ways to locate and interact with page elements.

Starting URL: https://saucedemo.com

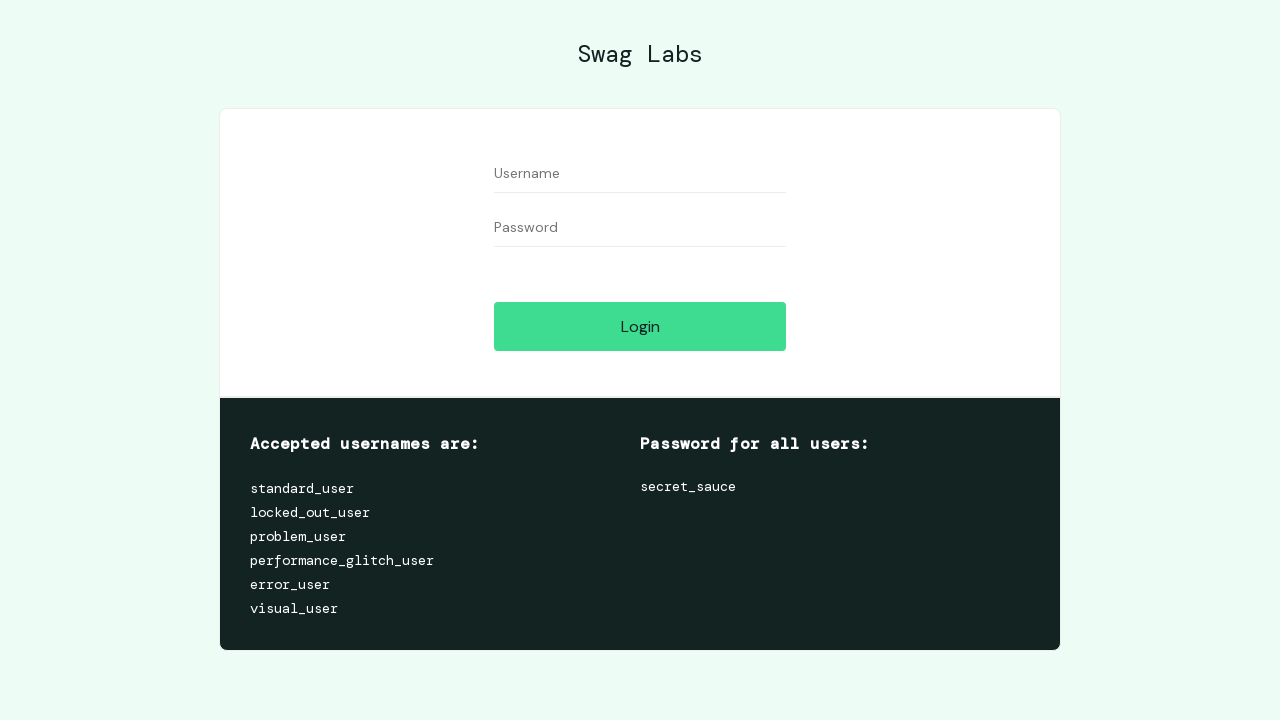

Clicked username field using id selector at (640, 174) on [id="user-name"]
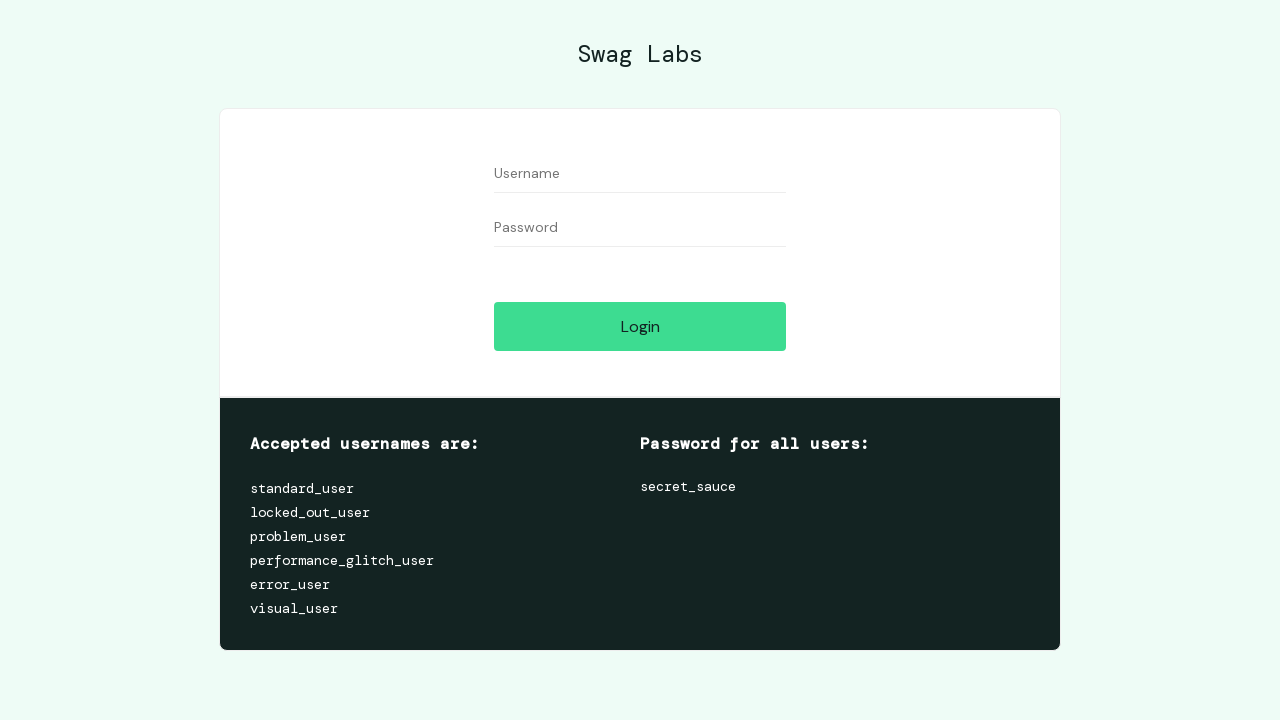

Filled username field with 'Deta' using id selector on [id="user-name"]
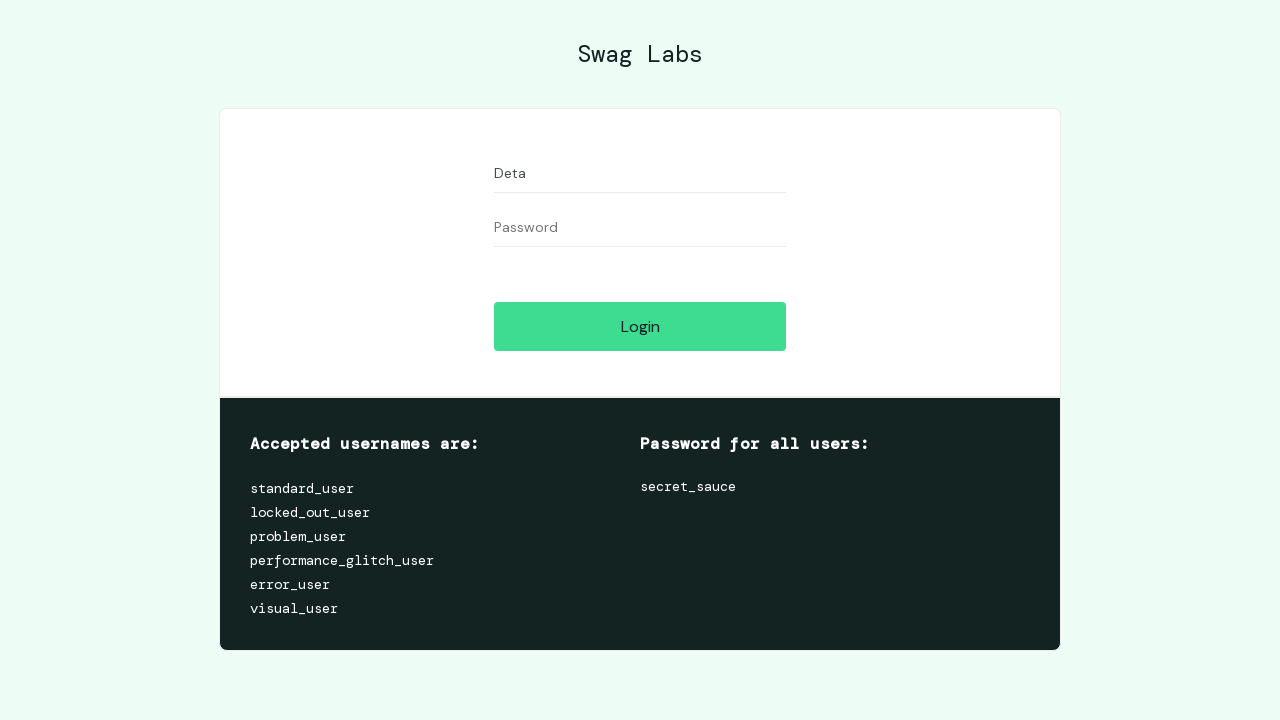

Filled username field with 'Deta 2' using CSS attribute selector on [id="user-name"]
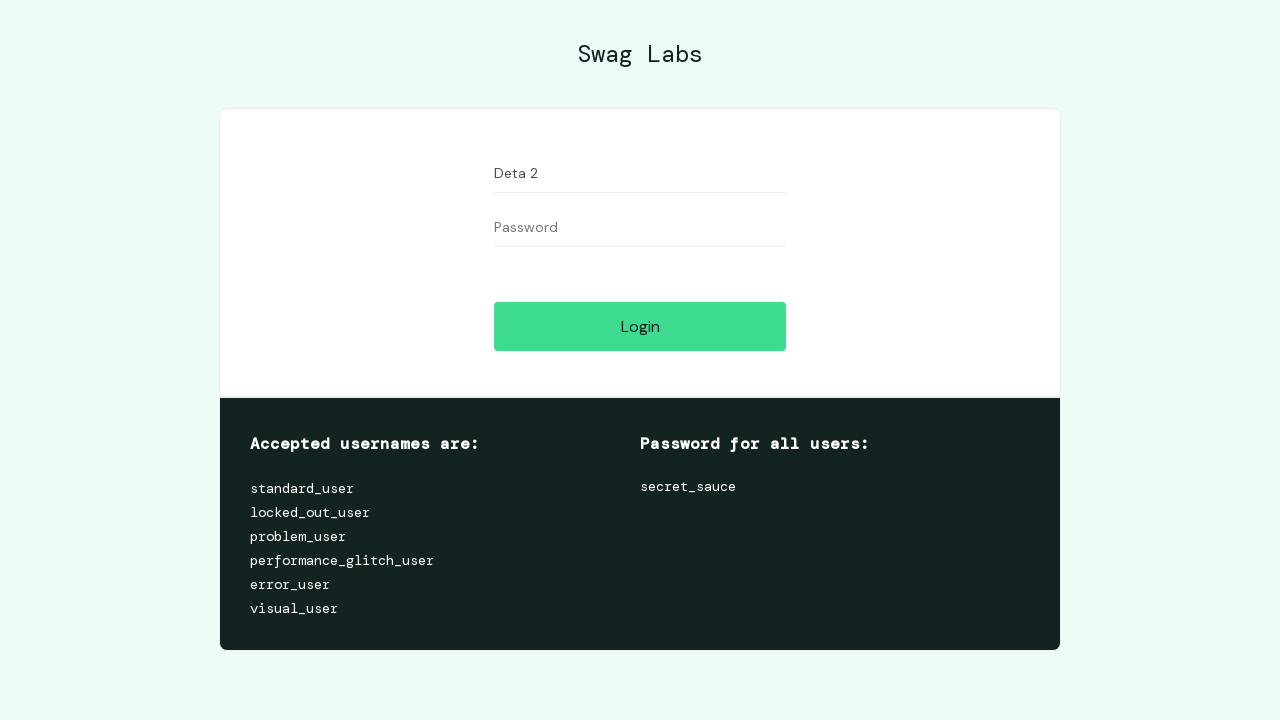

Clicked login button using CSS id selector at (640, 326) on #login-button
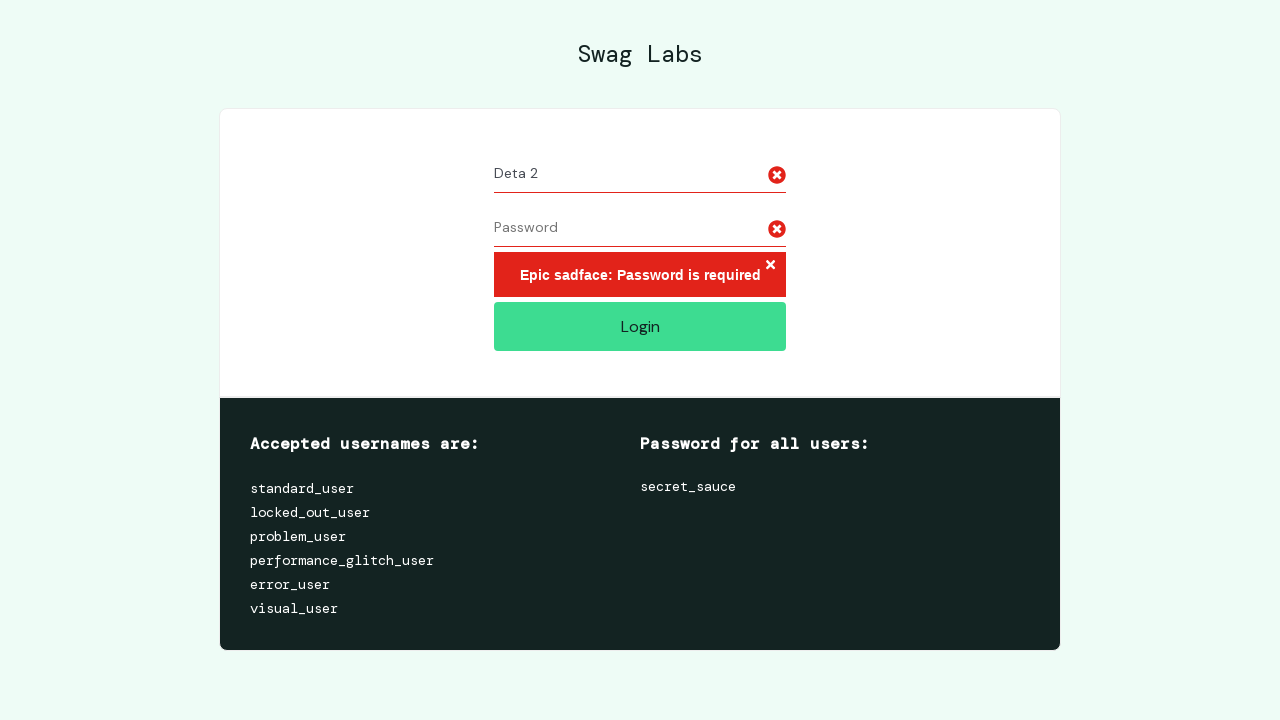

Filled username field with 'Deta' using XPath selector on xpath=//input[@name="user-name"]
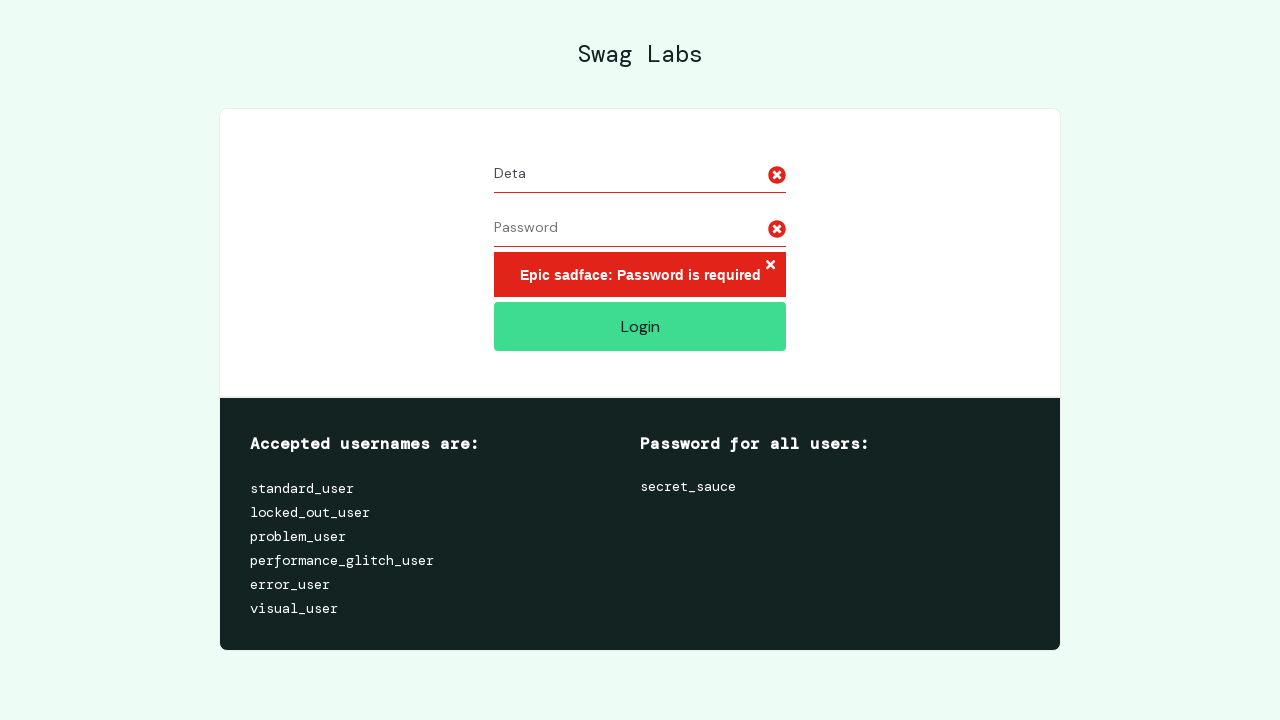

Filled username field with 'deta 2' using XPath selector on xpath=//input[@name="user-name"]
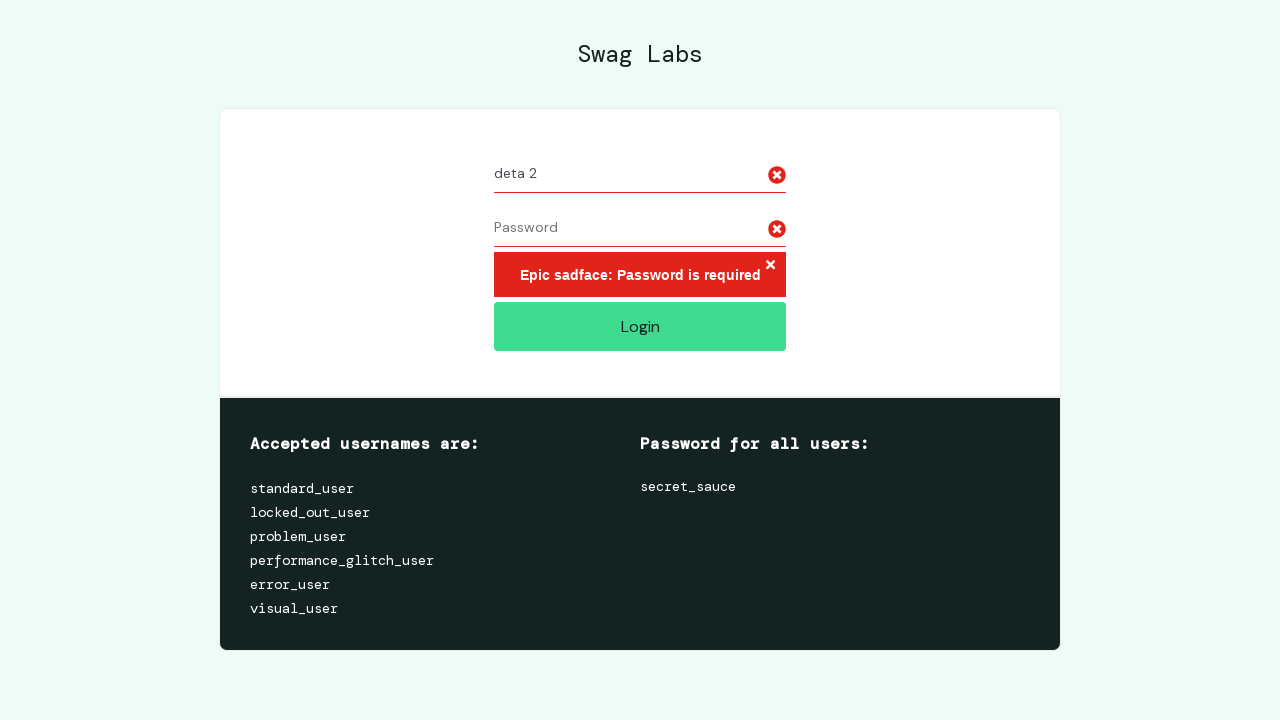

Clicked login button using text selector at (640, 326) on text=LOGIN
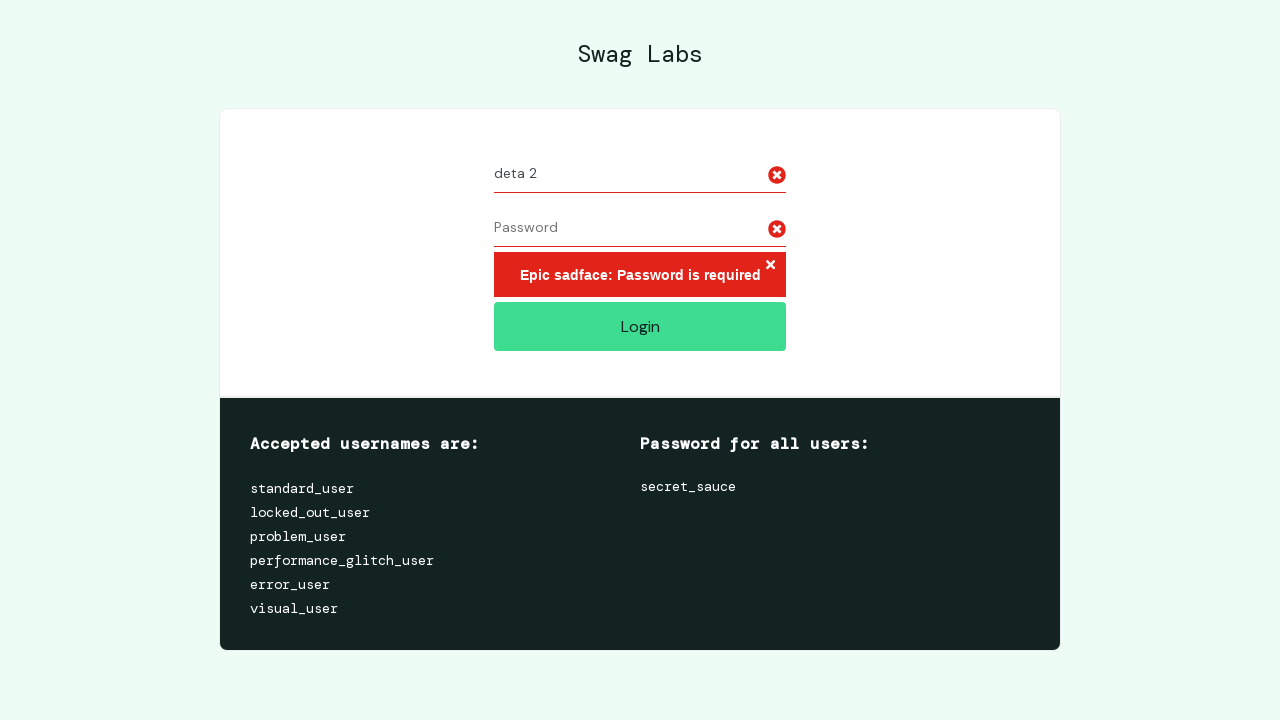

Clicked login button using id selector again at (640, 326) on #login-button
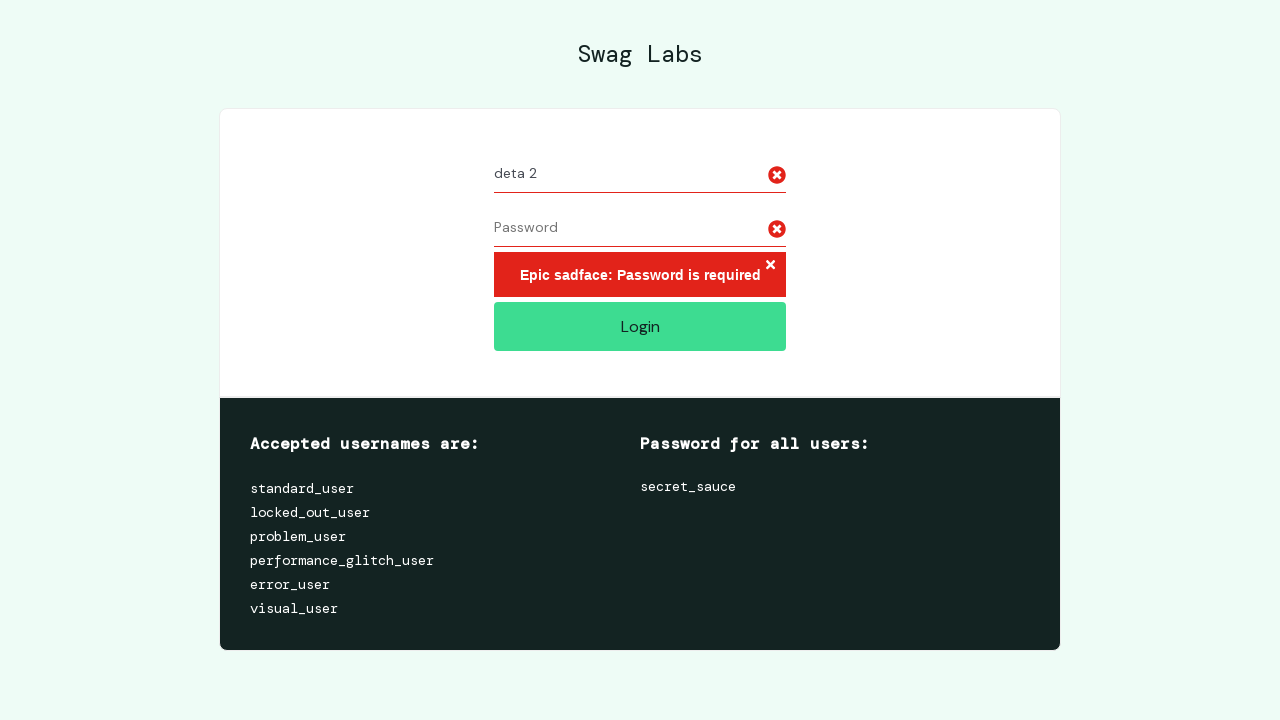

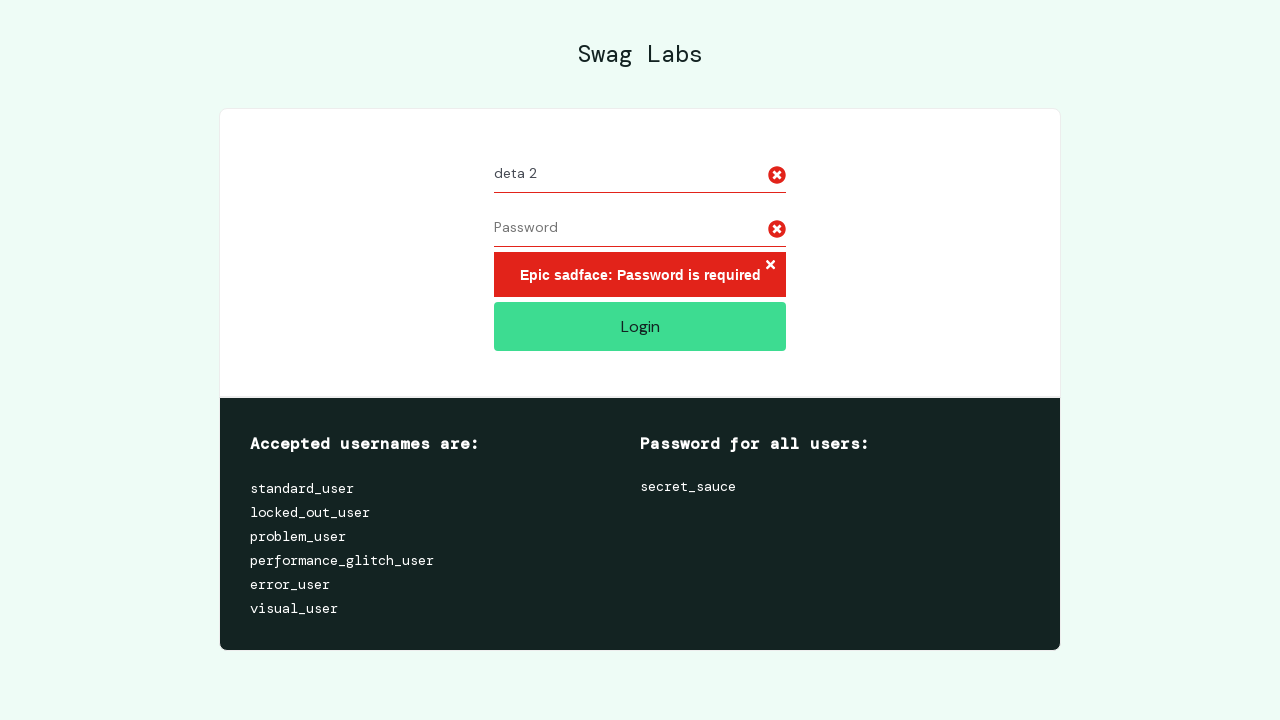